Tests alert handling by triggering a simple alert, accepting it, and then interacting with a checkbox on the page

Starting URL: https://www.letskodeit.com/practice

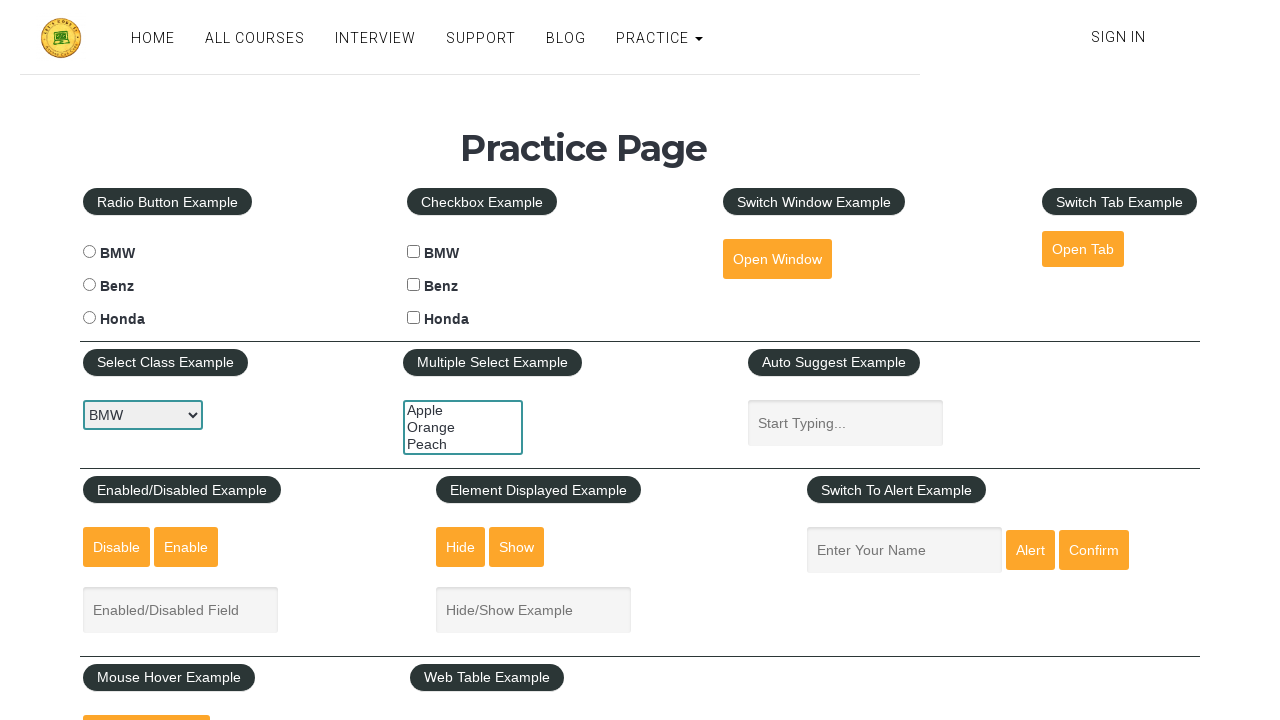

Clicked alert button to trigger simple alert at (1030, 550) on #alertbtn
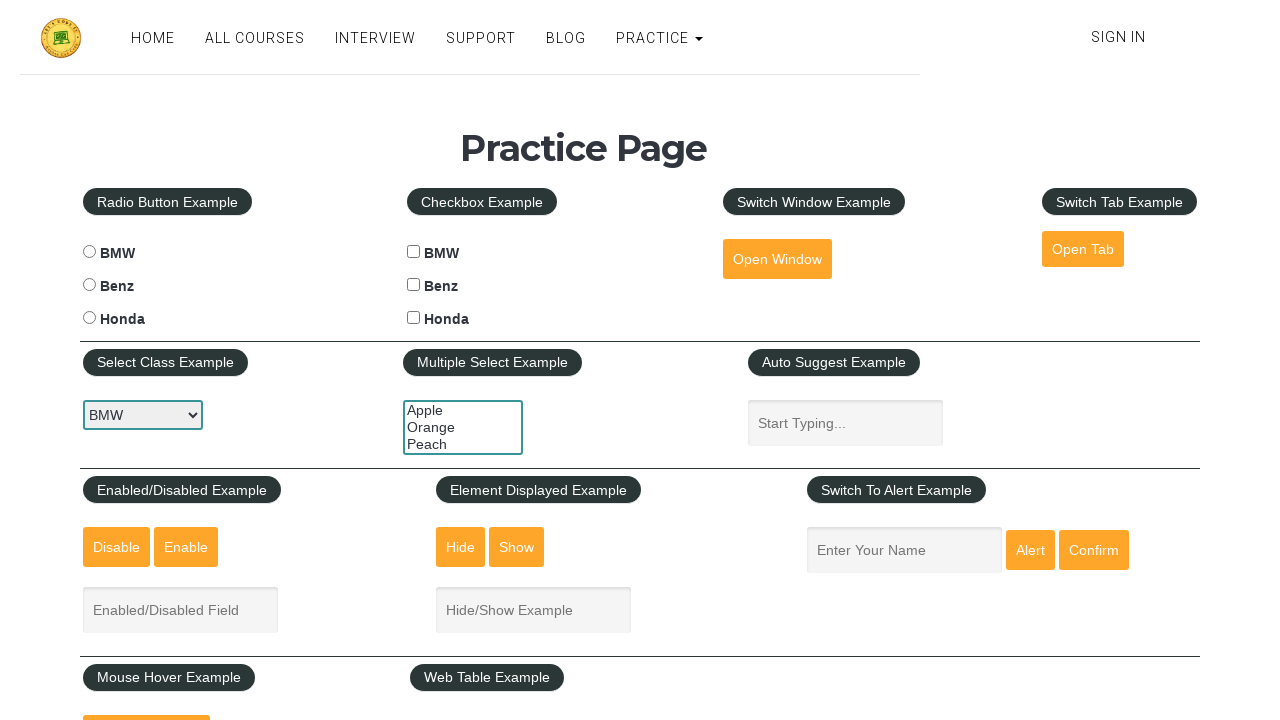

Set up dialog handler to accept alerts
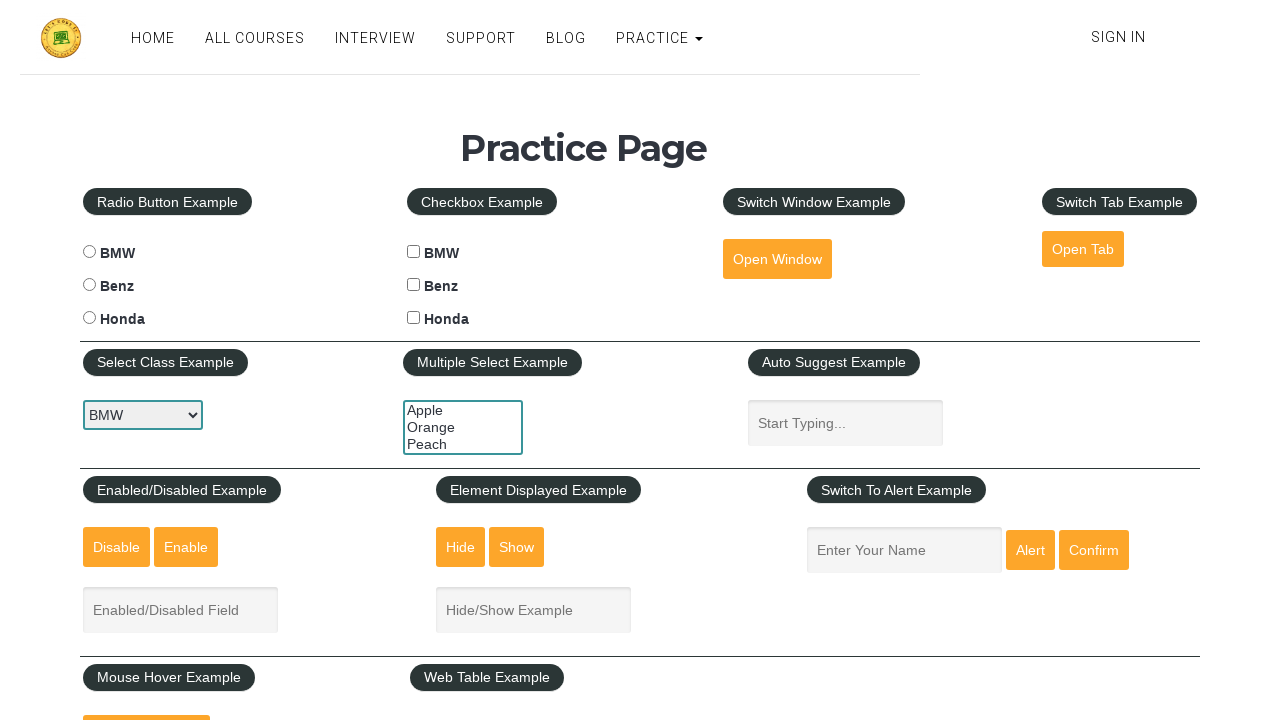

Clicked BMW checkbox on the page at (414, 252) on #bmwcheck
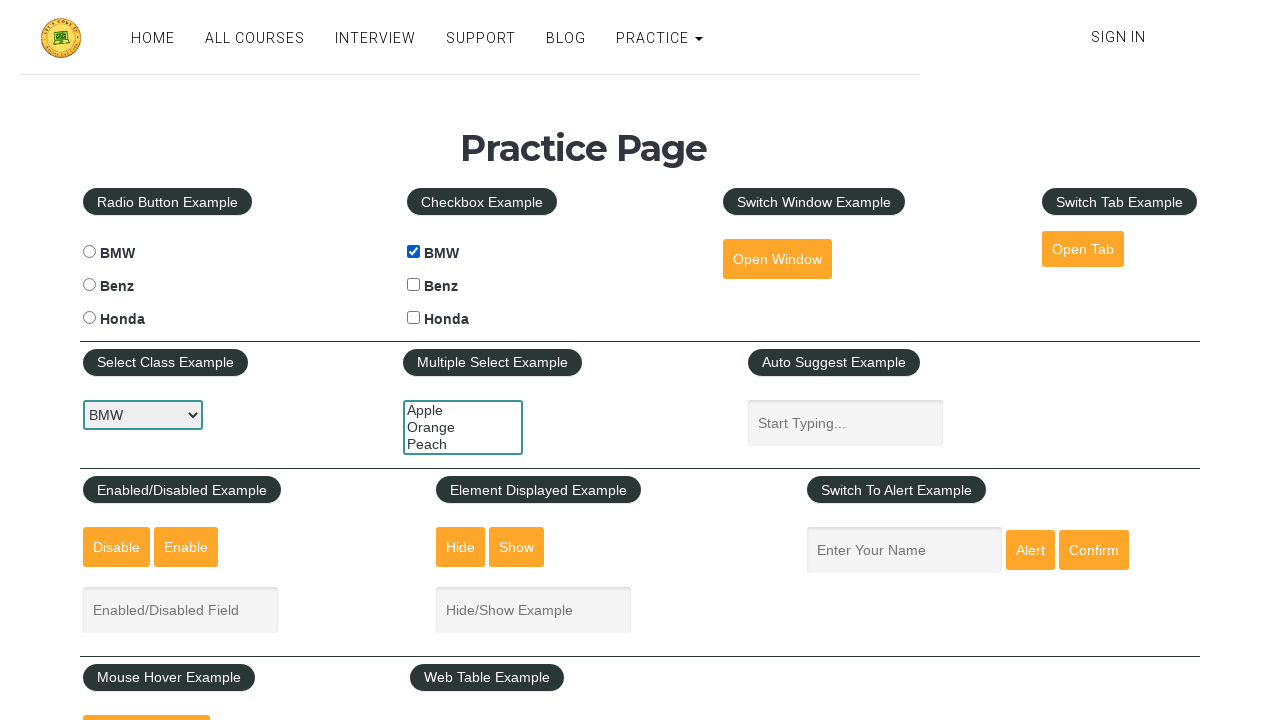

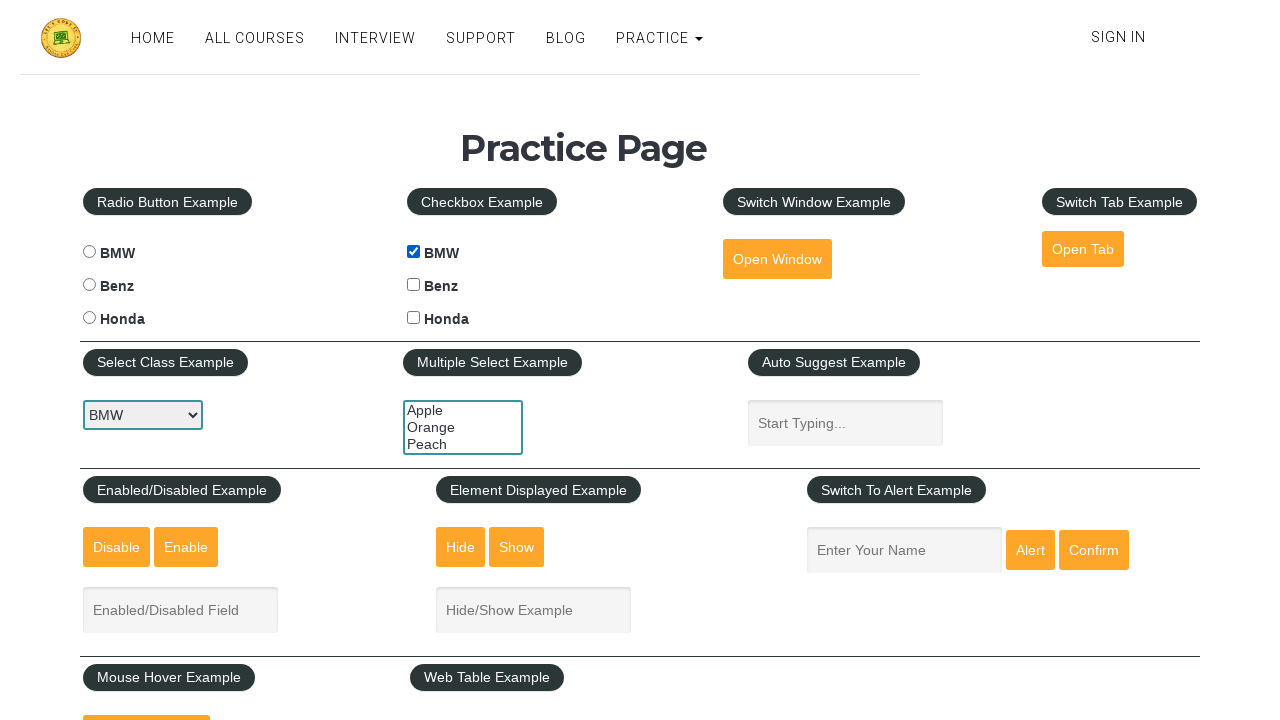